Tests that the currently applied filter is highlighted with a selected class

Starting URL: https://demo.playwright.dev/todomvc

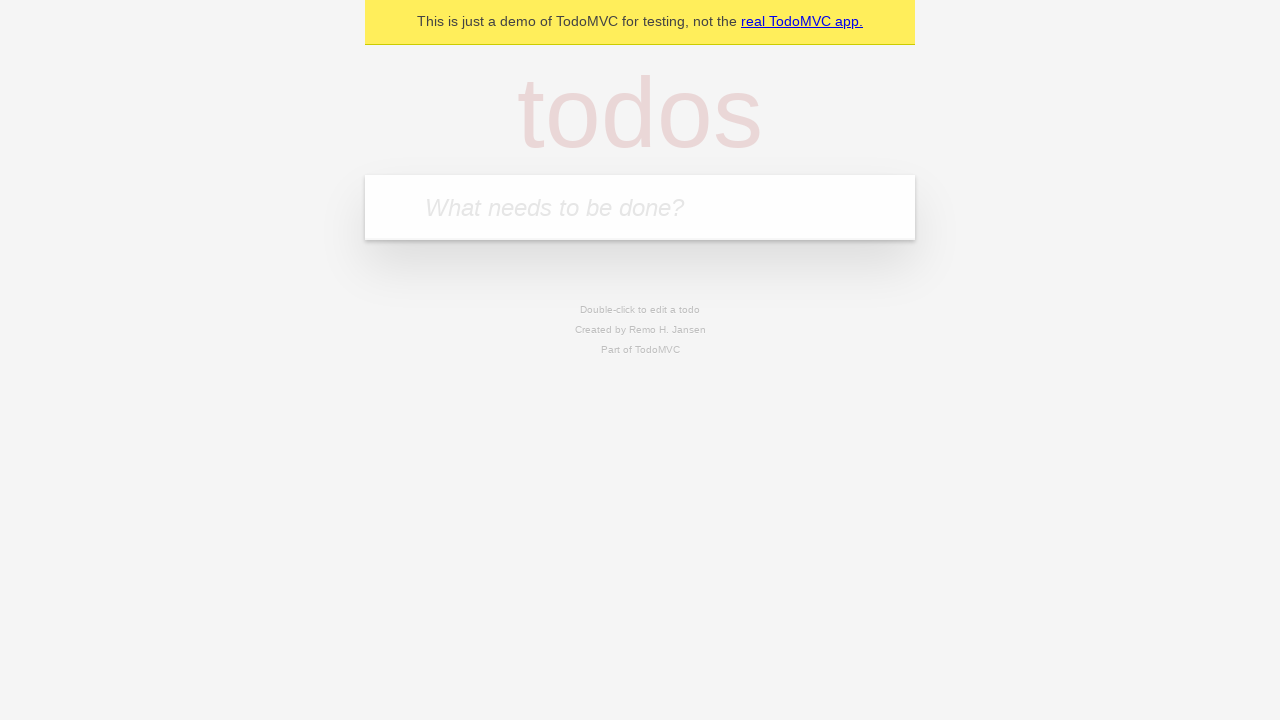

Filled first todo item 'buy some cheese' on internal:attr=[placeholder="What needs to be done?"i]
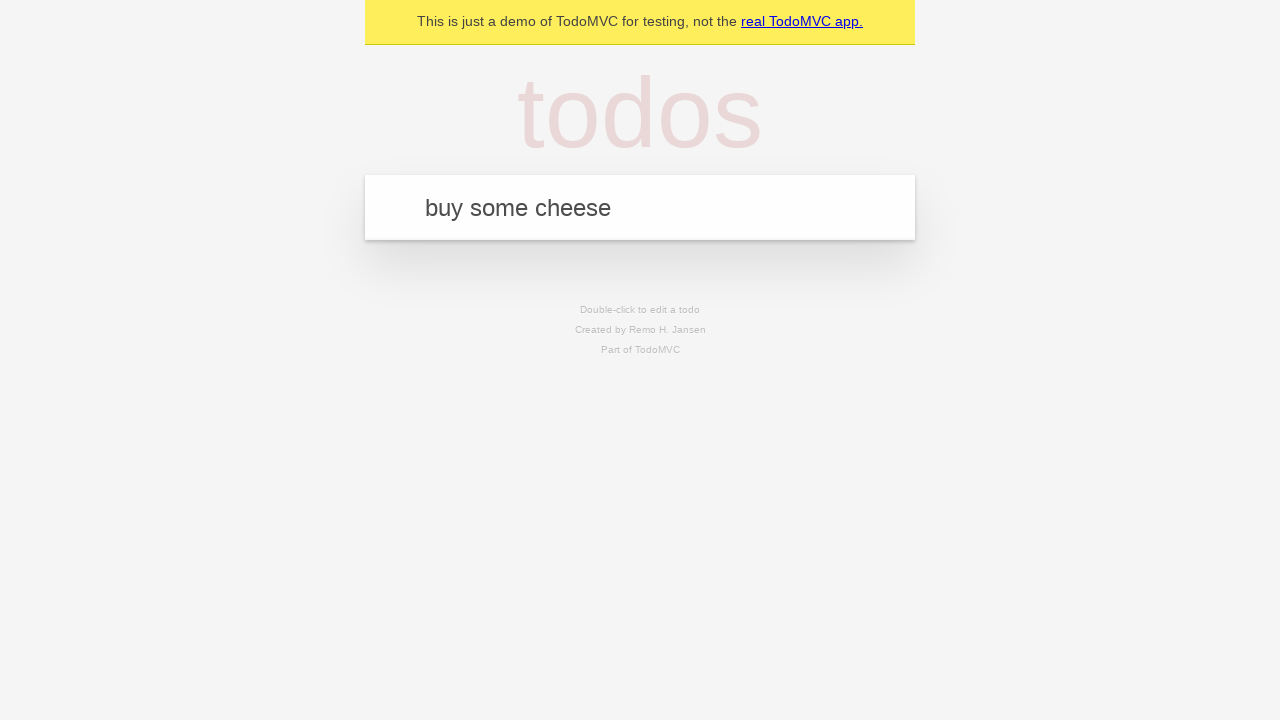

Pressed Enter to add first todo item on internal:attr=[placeholder="What needs to be done?"i]
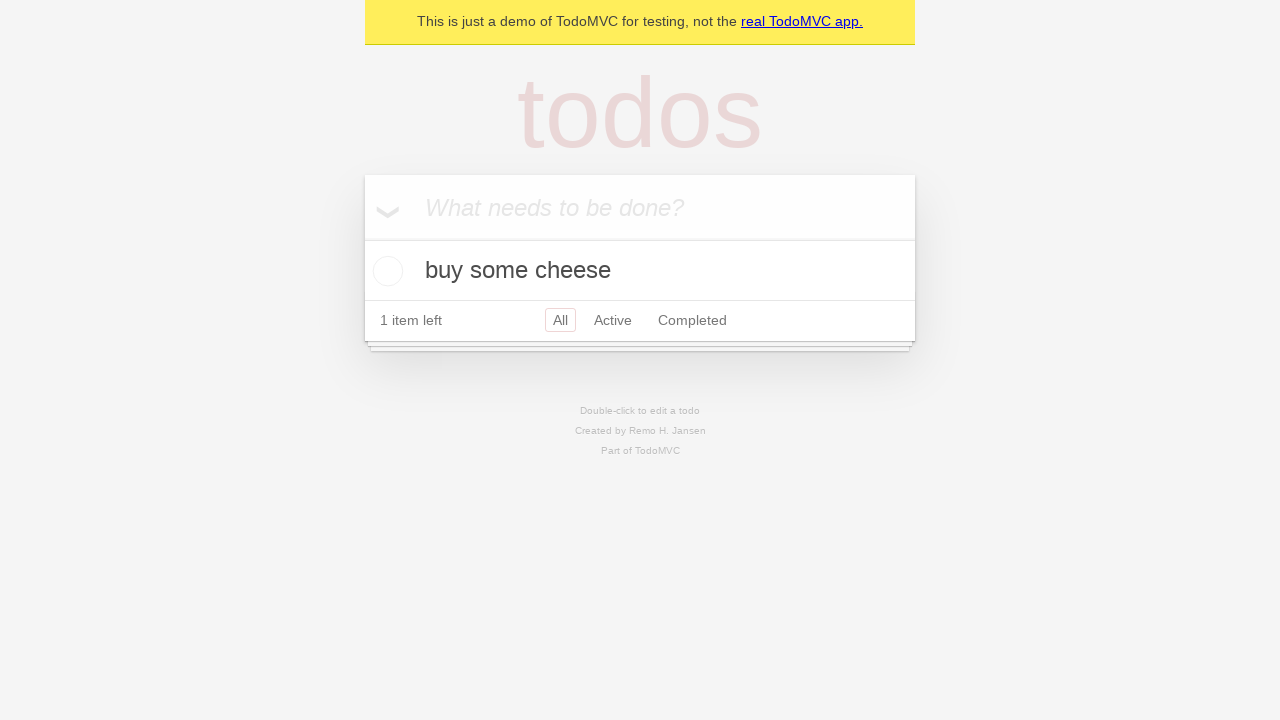

Filled second todo item 'feed the cat' on internal:attr=[placeholder="What needs to be done?"i]
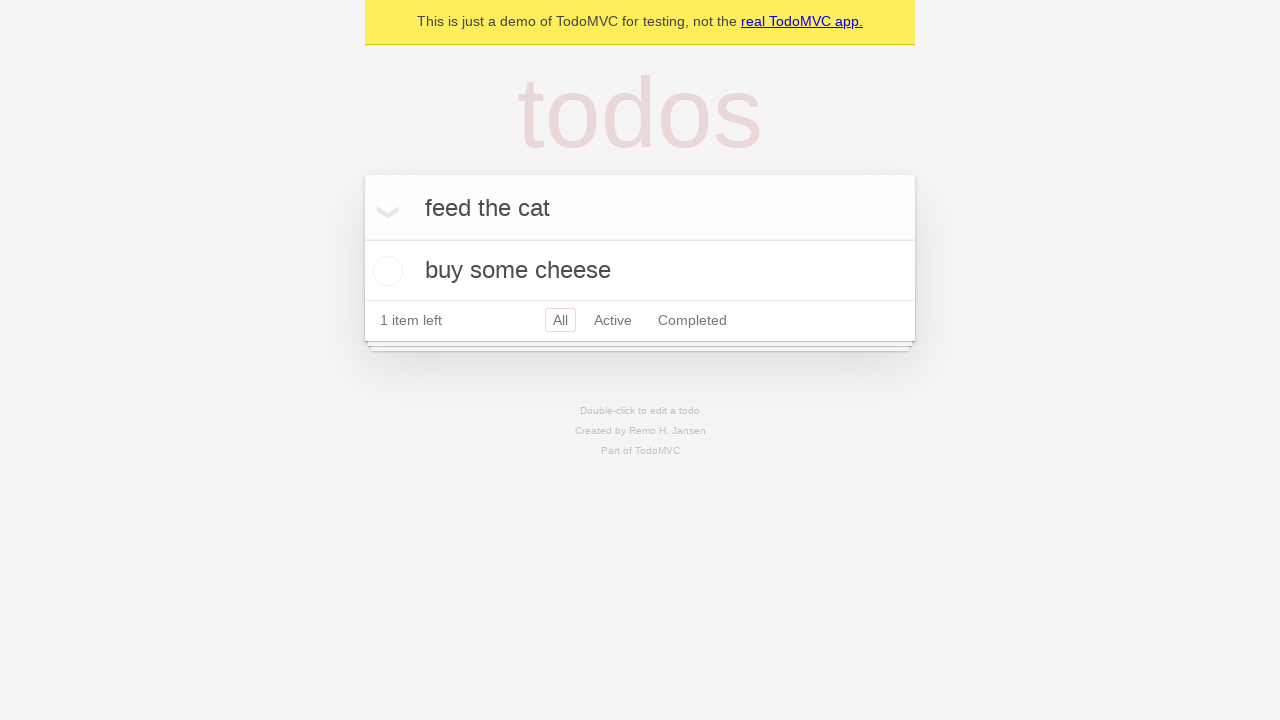

Pressed Enter to add second todo item on internal:attr=[placeholder="What needs to be done?"i]
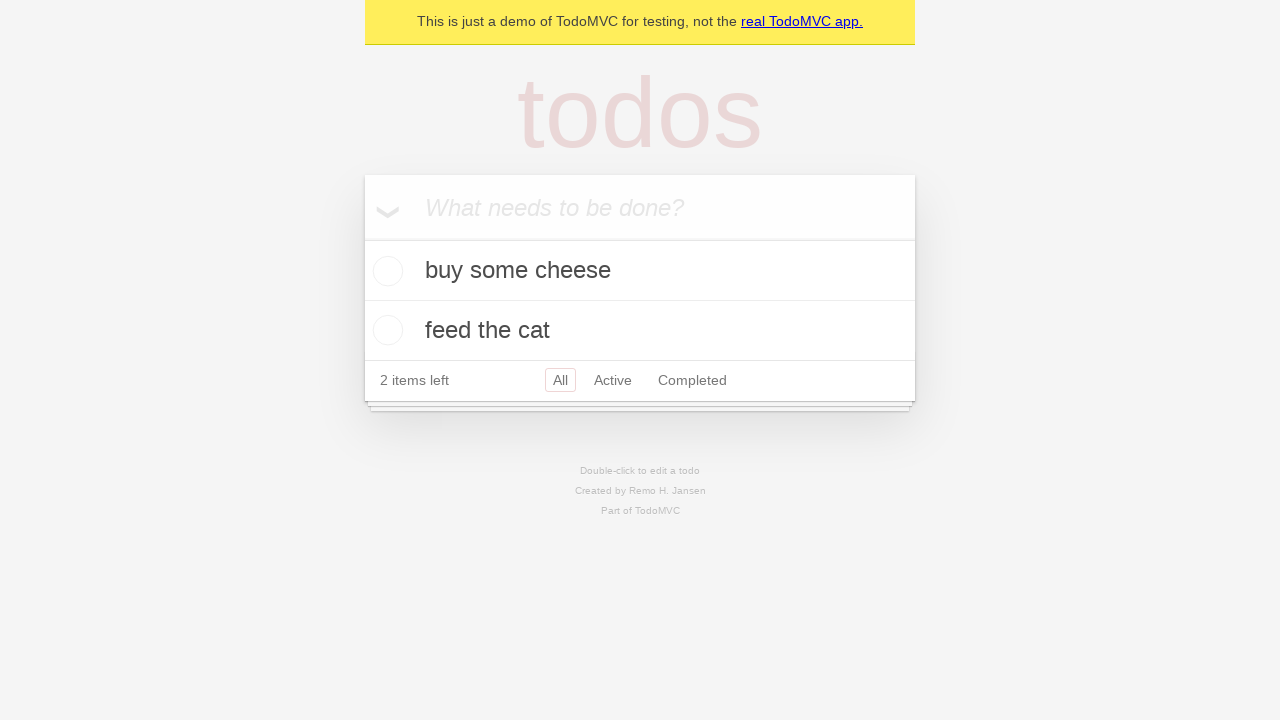

Filled third todo item 'book a doctors appointment' on internal:attr=[placeholder="What needs to be done?"i]
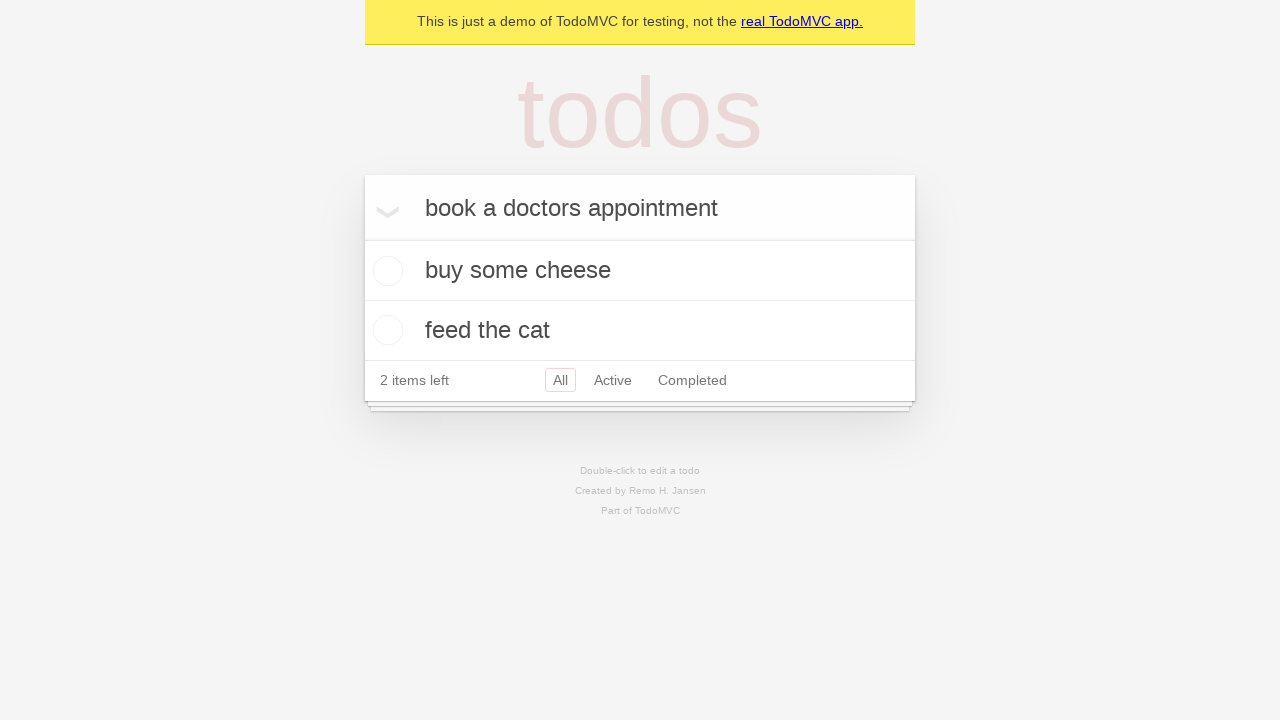

Pressed Enter to add third todo item on internal:attr=[placeholder="What needs to be done?"i]
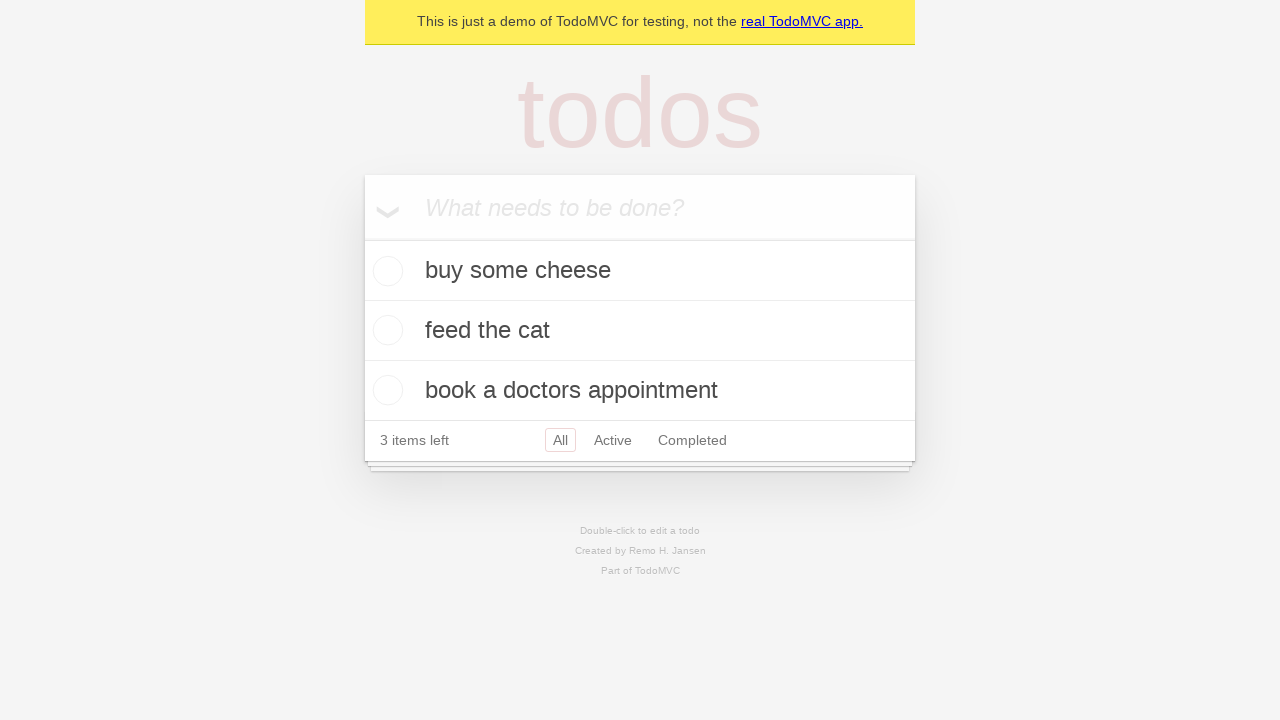

Waited for all todo items to load
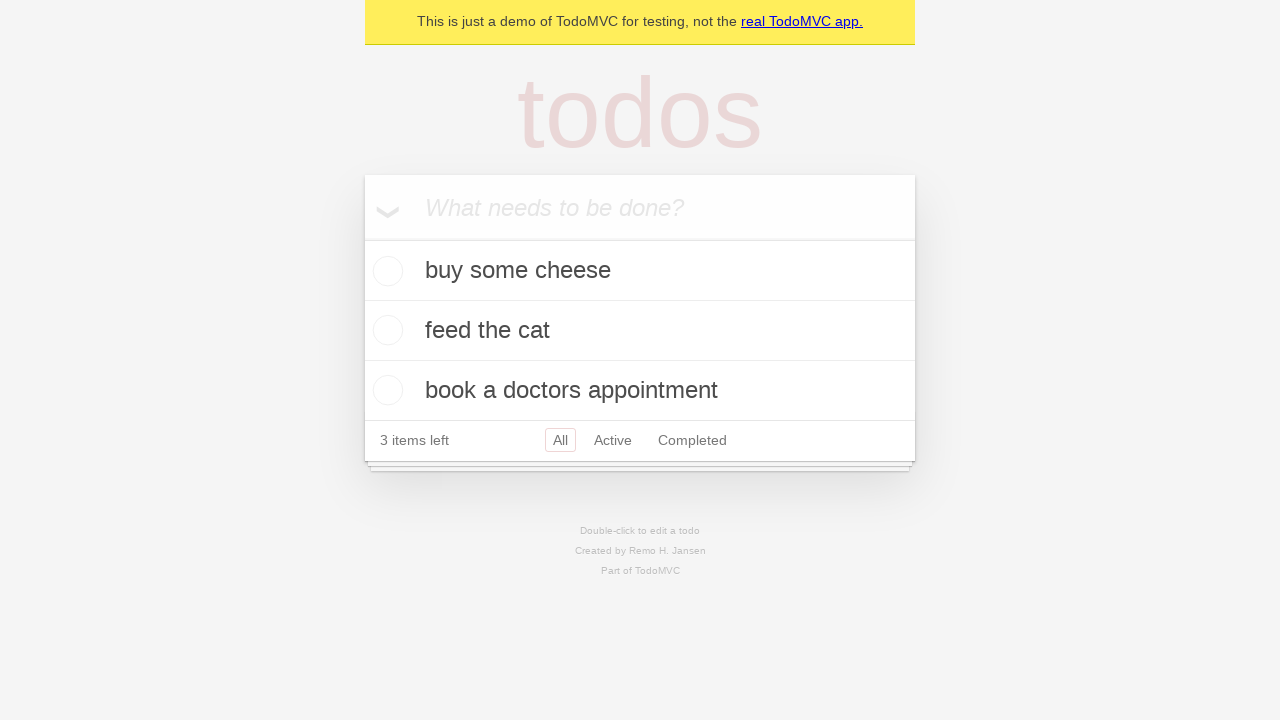

Clicked Active filter at (613, 440) on internal:role=link[name="Active"i]
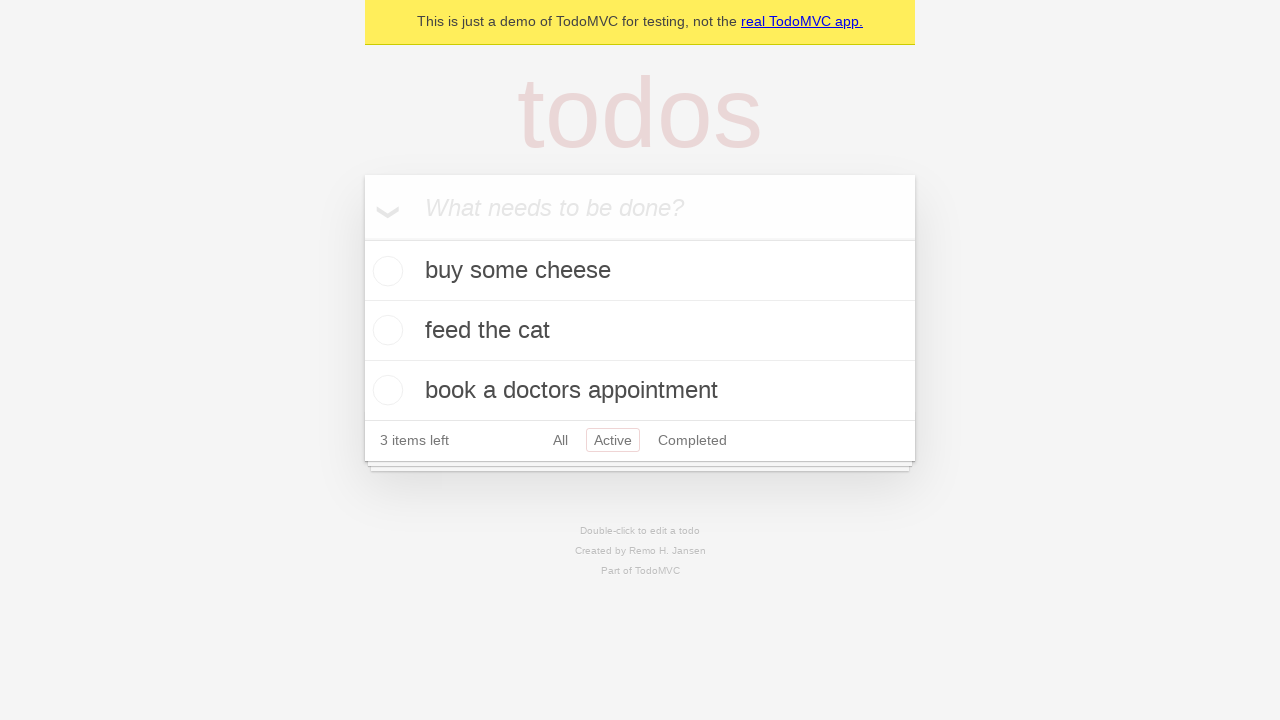

Clicked Completed filter to verify it is highlighted as currently applied filter at (692, 440) on internal:role=link[name="Completed"i]
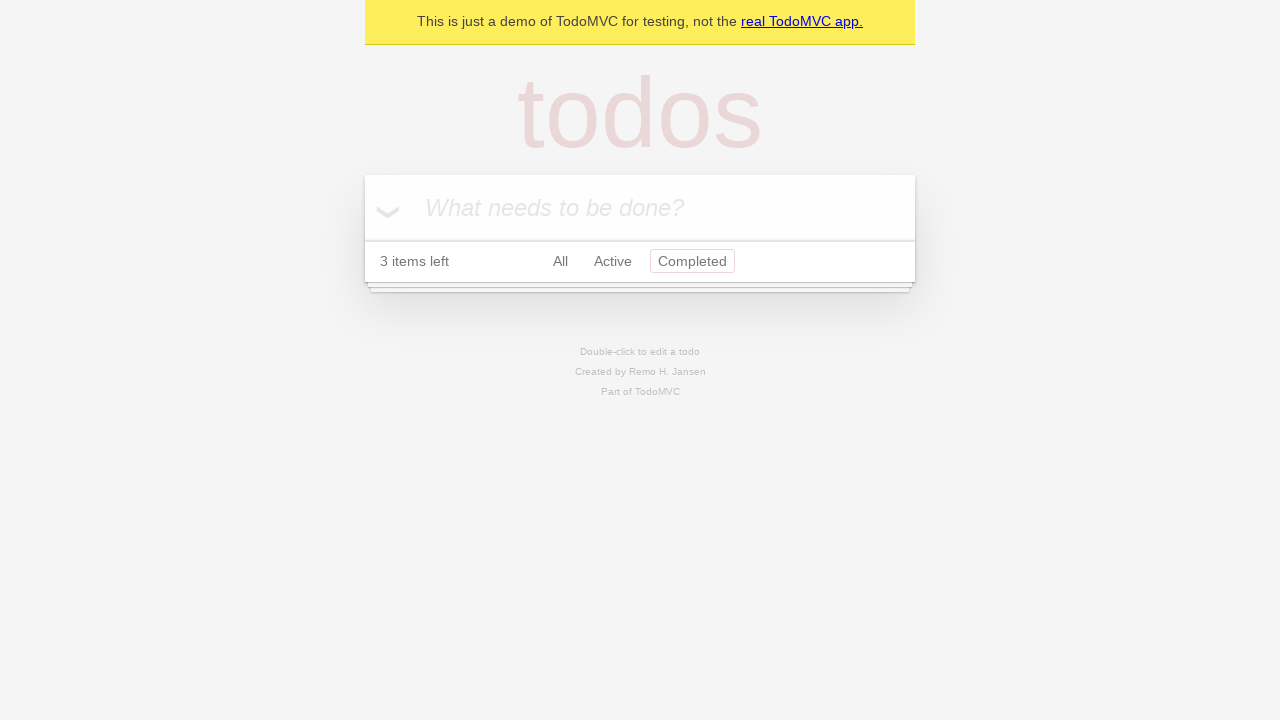

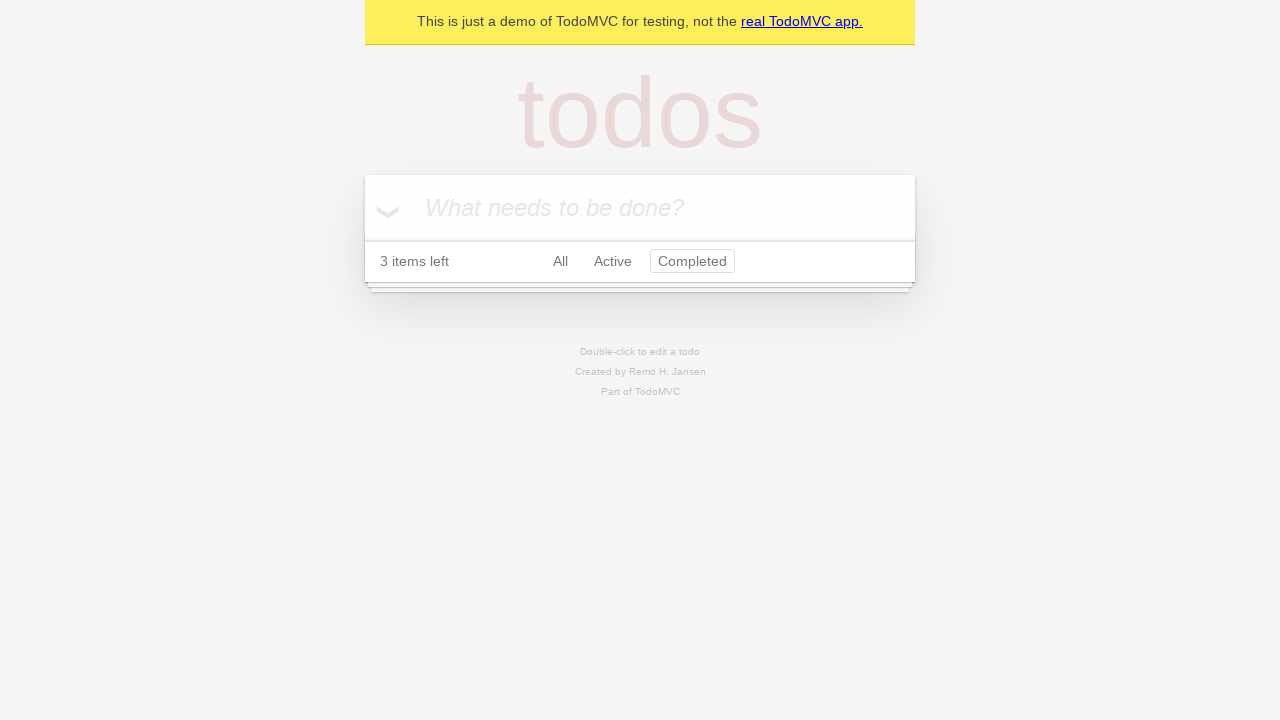